Tests checkbox functionality by clicking a random checkbox from the available options

Starting URL: https://codenboxautomationlab.com/practice/

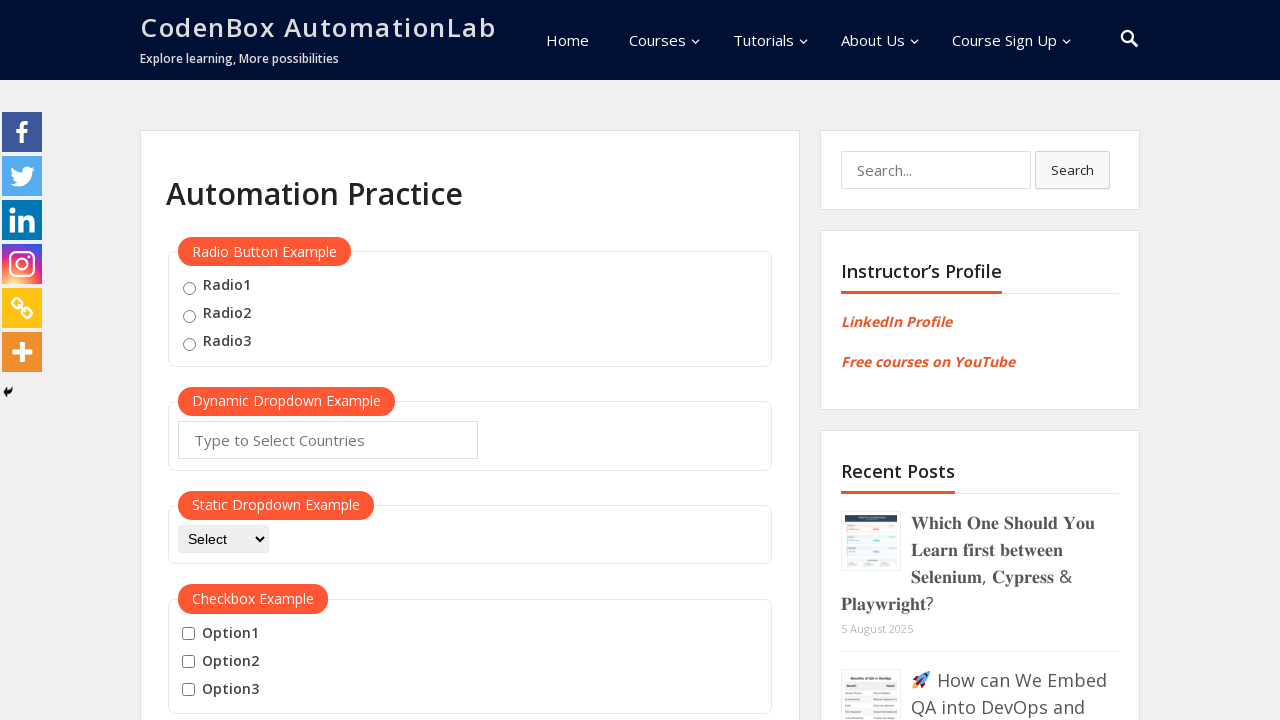

Navigated to CodeNbox Automation Lab practice page
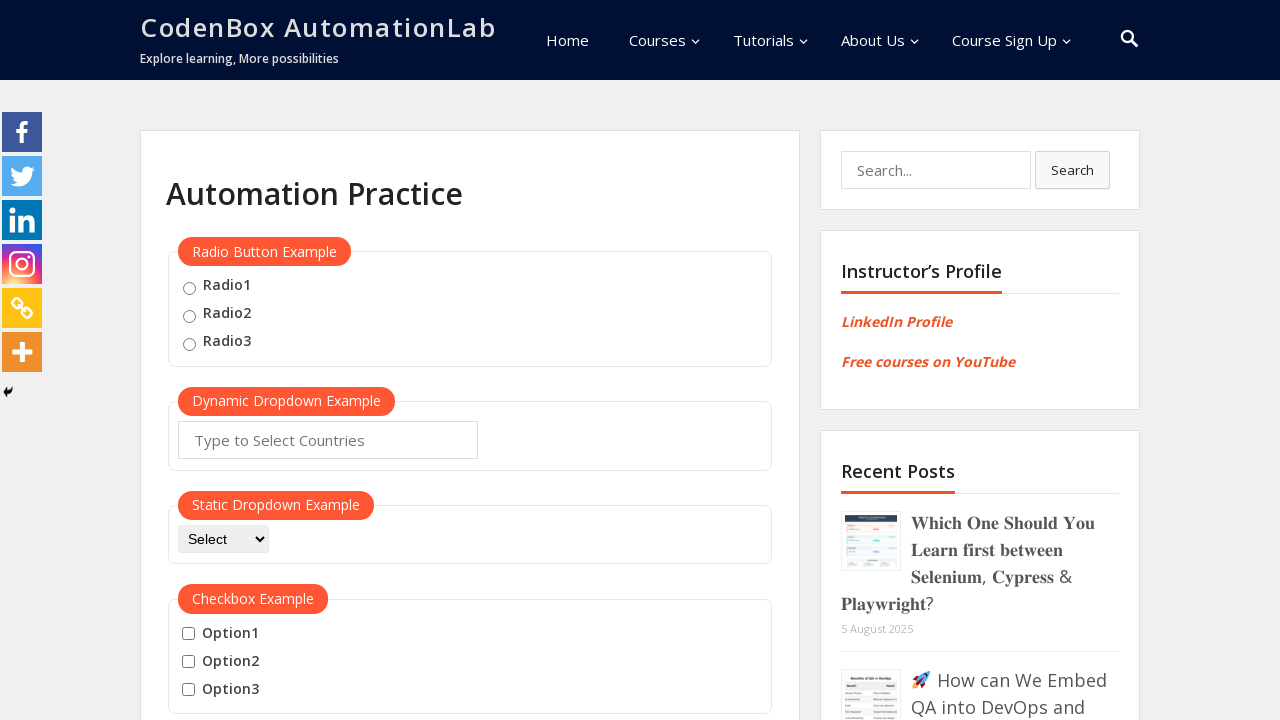

Clicked the second checkbox from available options at (188, 662) on #checkbox-example input >> nth=1
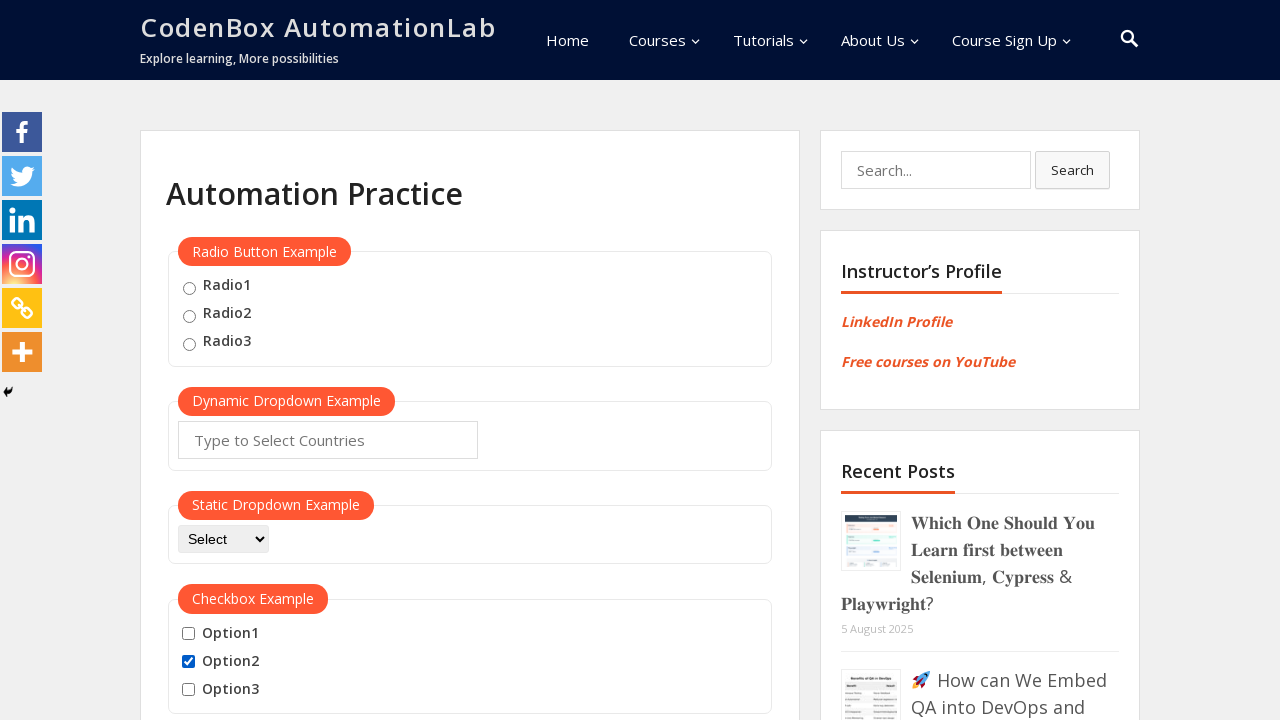

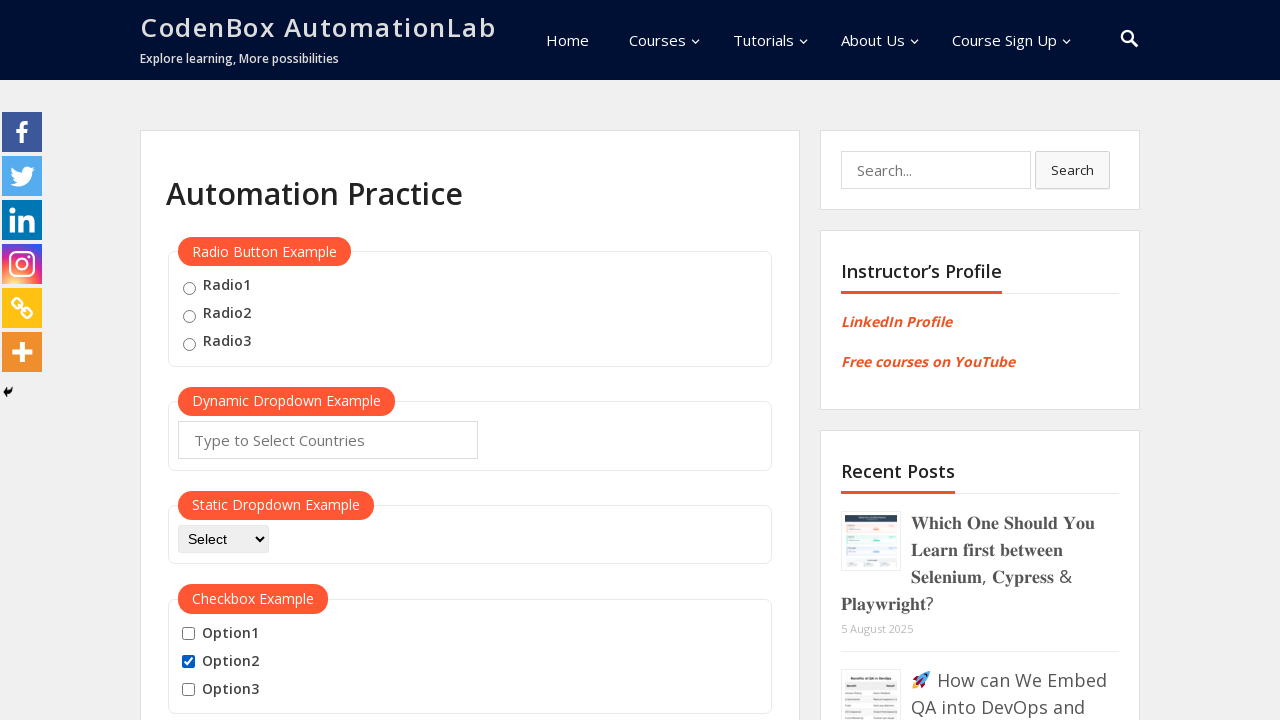